Navigates to HubSpot login page and fills in the username field to demonstrate Selenium wait concepts

Starting URL: https://app.hubspot.com/login

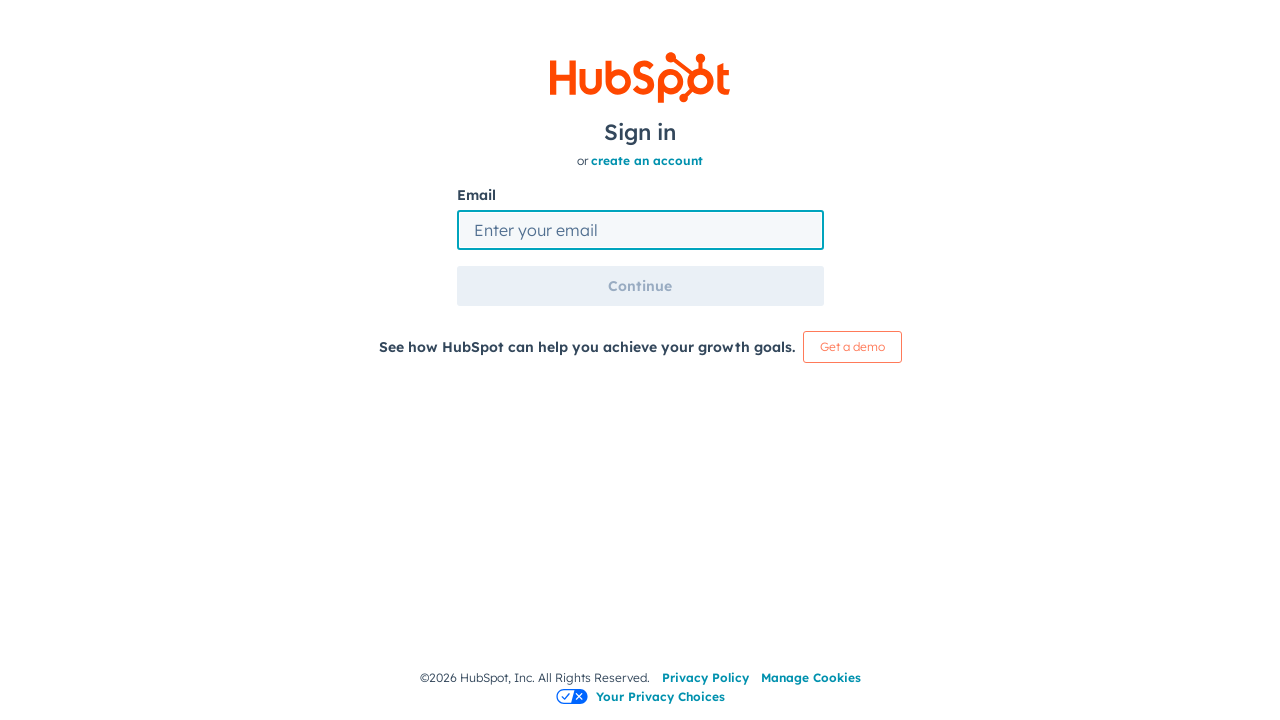

Filled username field with 'ilhan@gmail.com' on #username
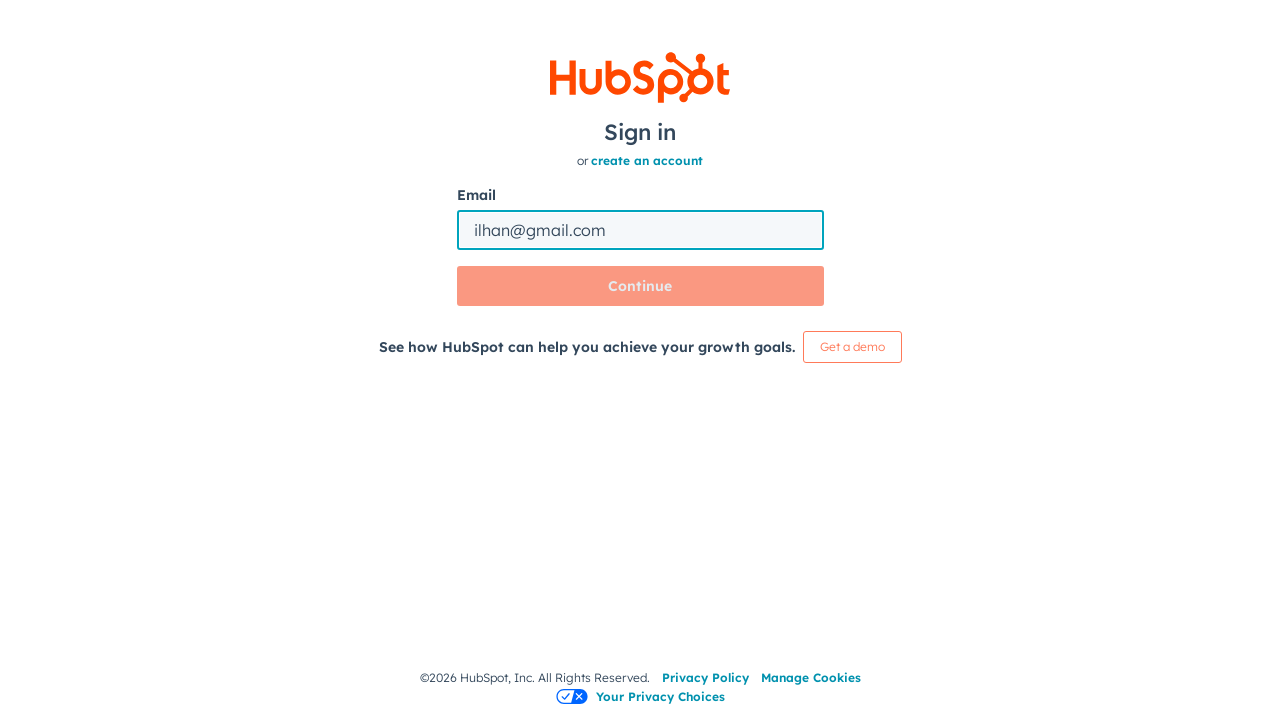

Waited for page to reach networkidle state
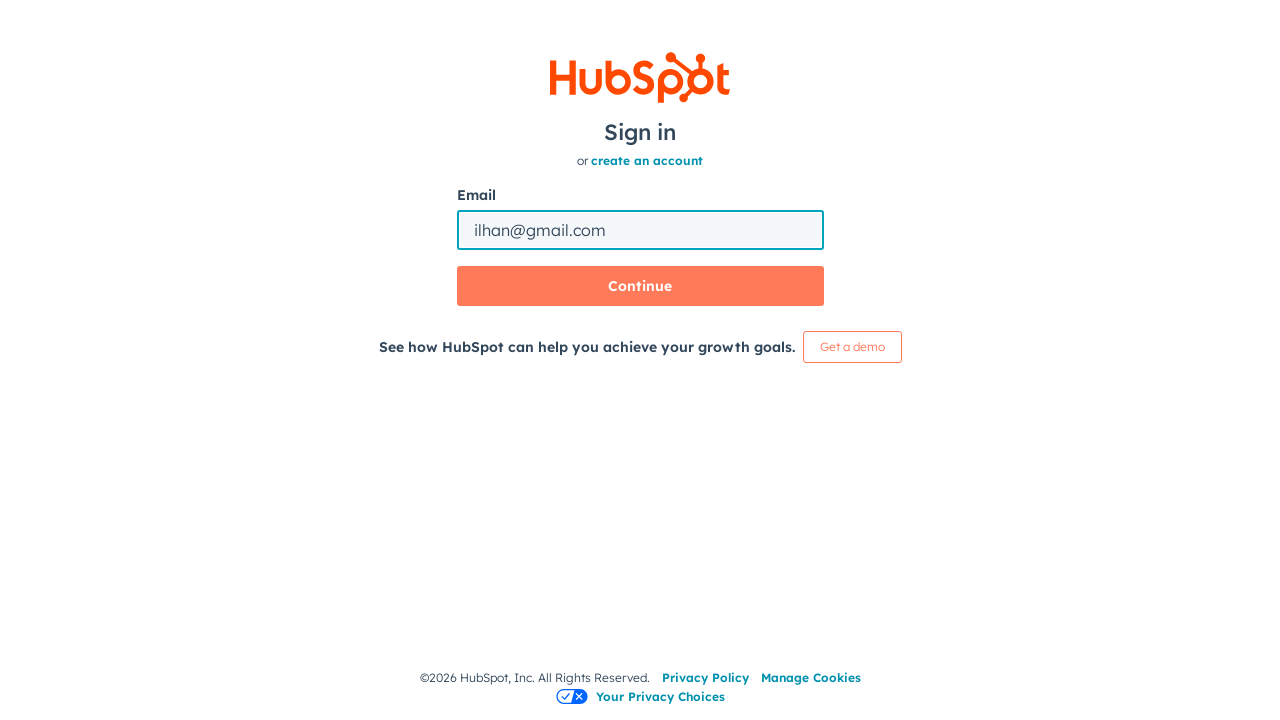

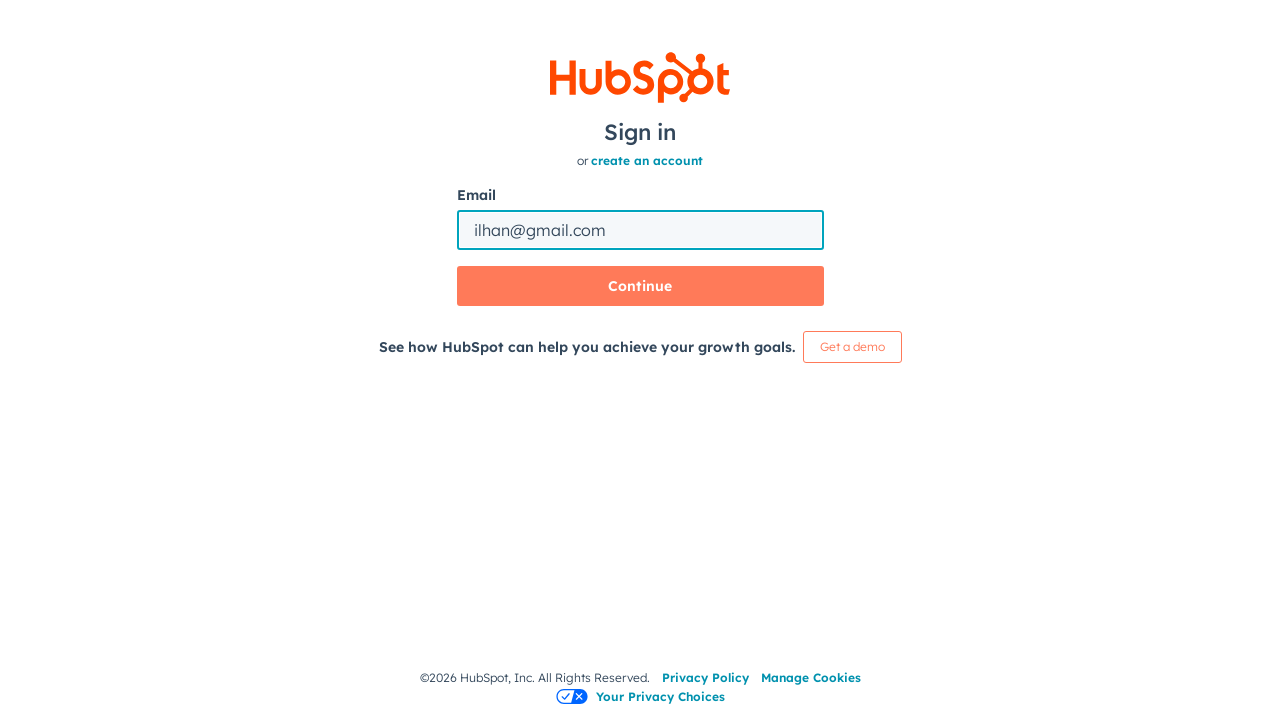